Tests JavaScript confirmation alert handling by clicking a button that triggers a confirmation dialog and then dismissing the alert

Starting URL: https://the-internet.herokuapp.com/javascript_alerts

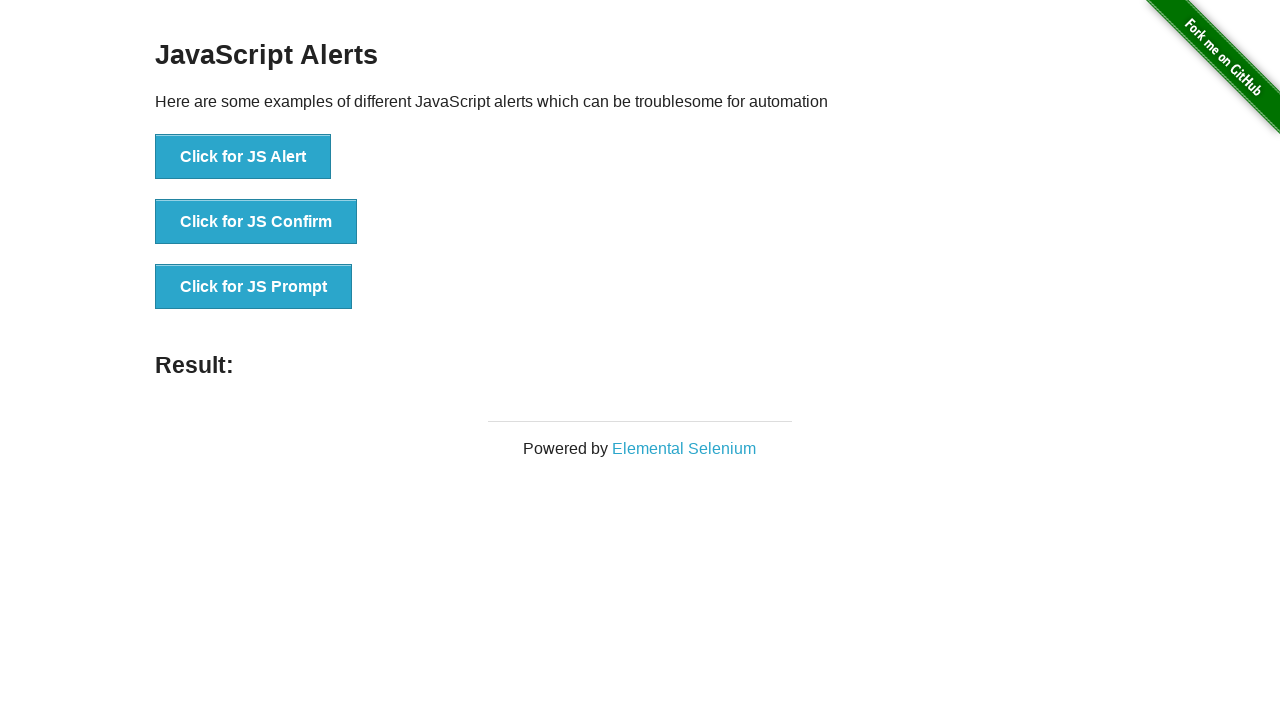

Clicked button to trigger JavaScript confirmation alert at (256, 222) on //button[@onclick="jsConfirm()"]
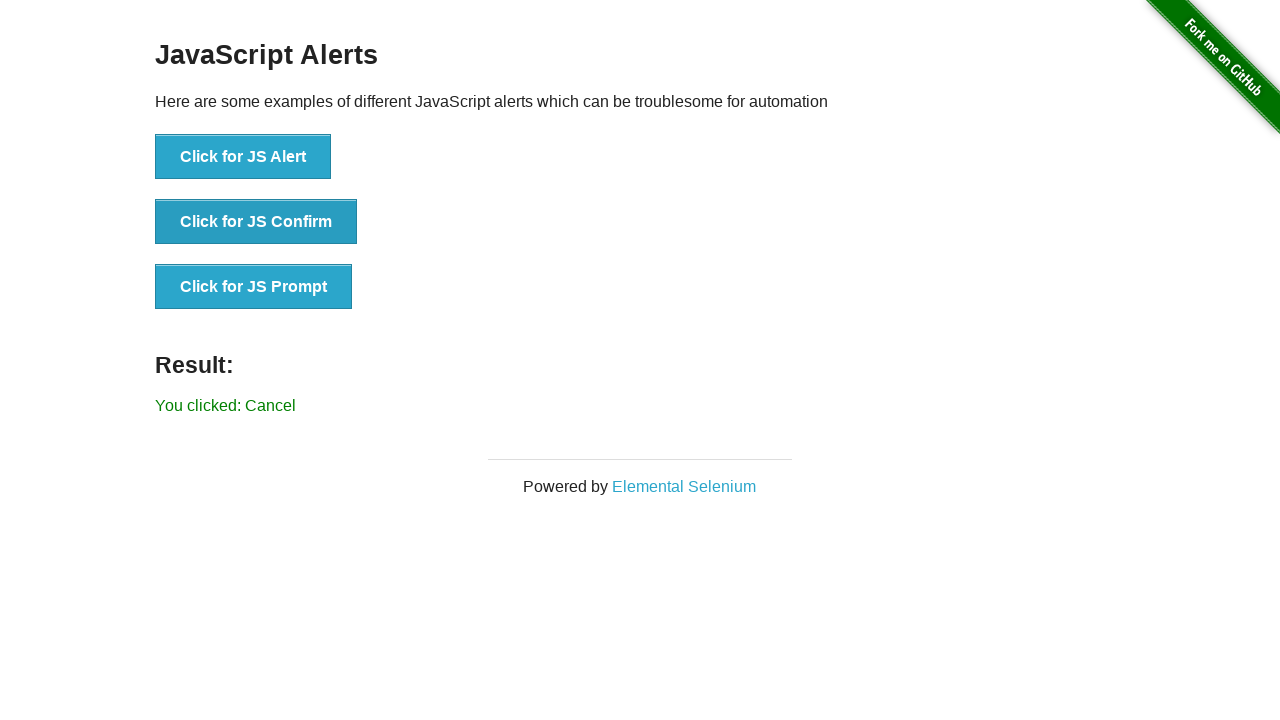

Set dialog handler to dismiss confirmation alert
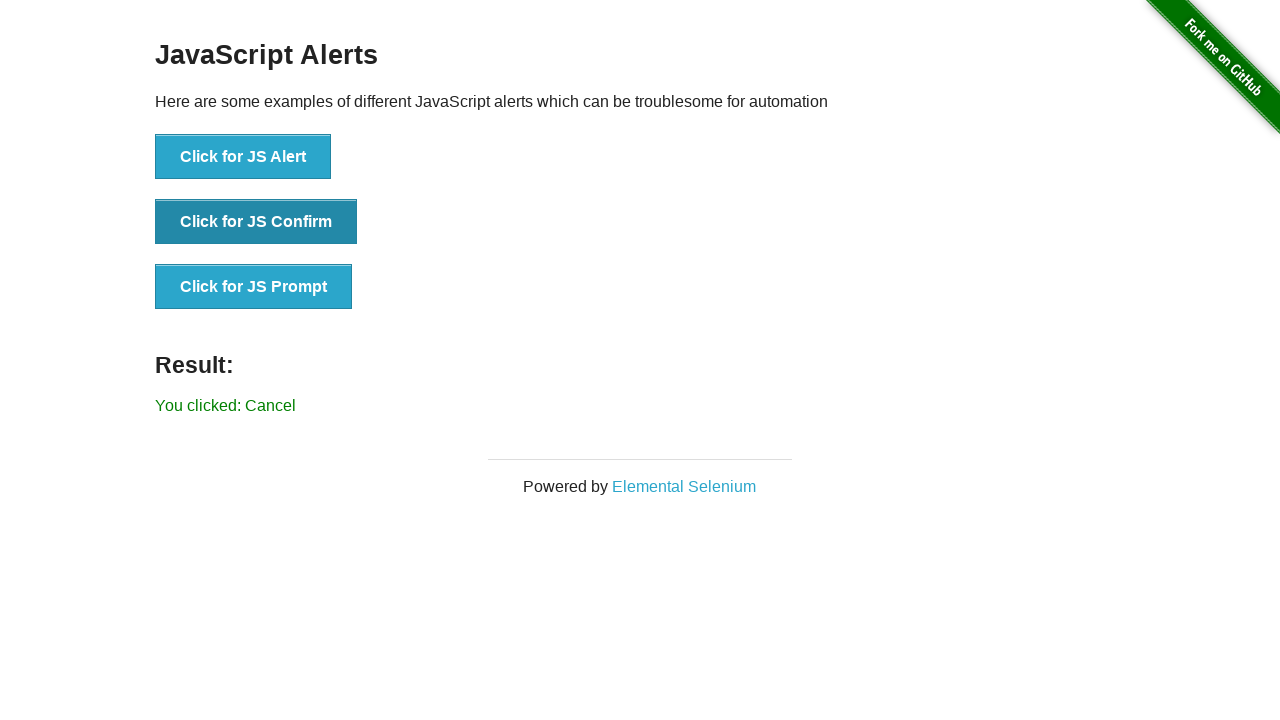

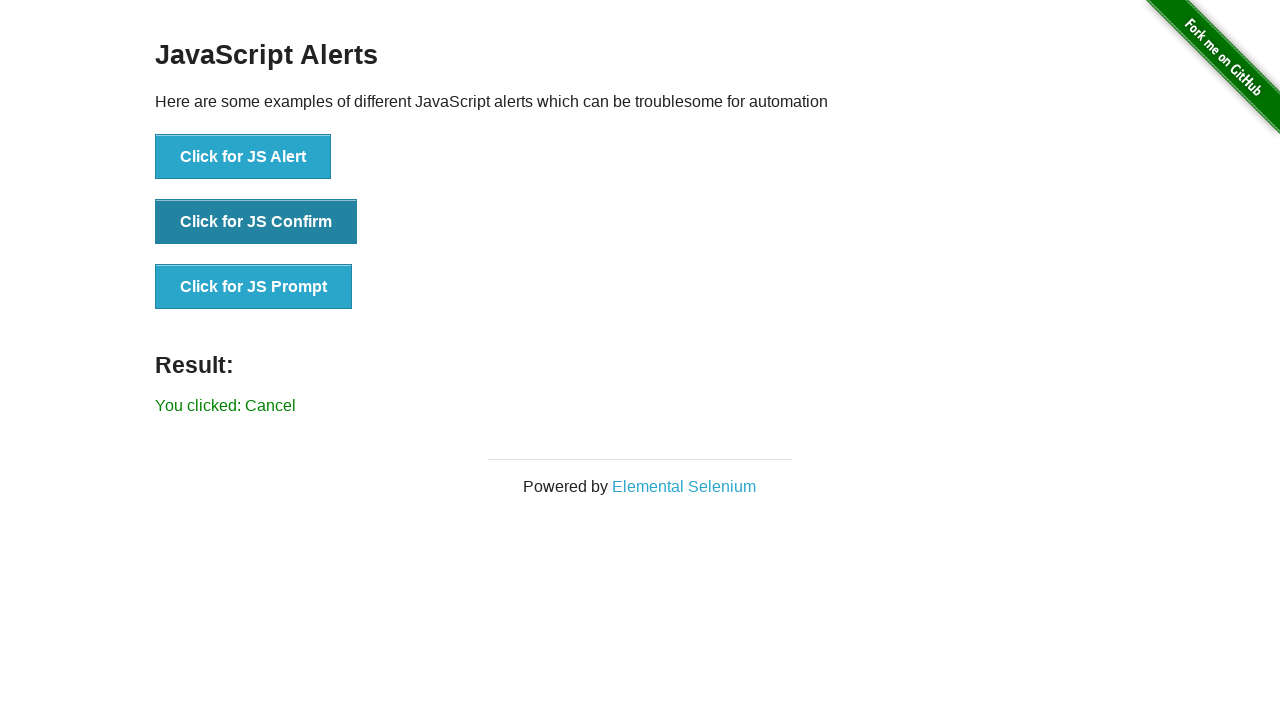